Tests form submission by reading a value from an element attribute, calculating a mathematical expression, filling the answer field, checking a checkbox, selecting a radio button, and submitting the form.

Starting URL: http://suninjuly.github.io/get_attribute.html

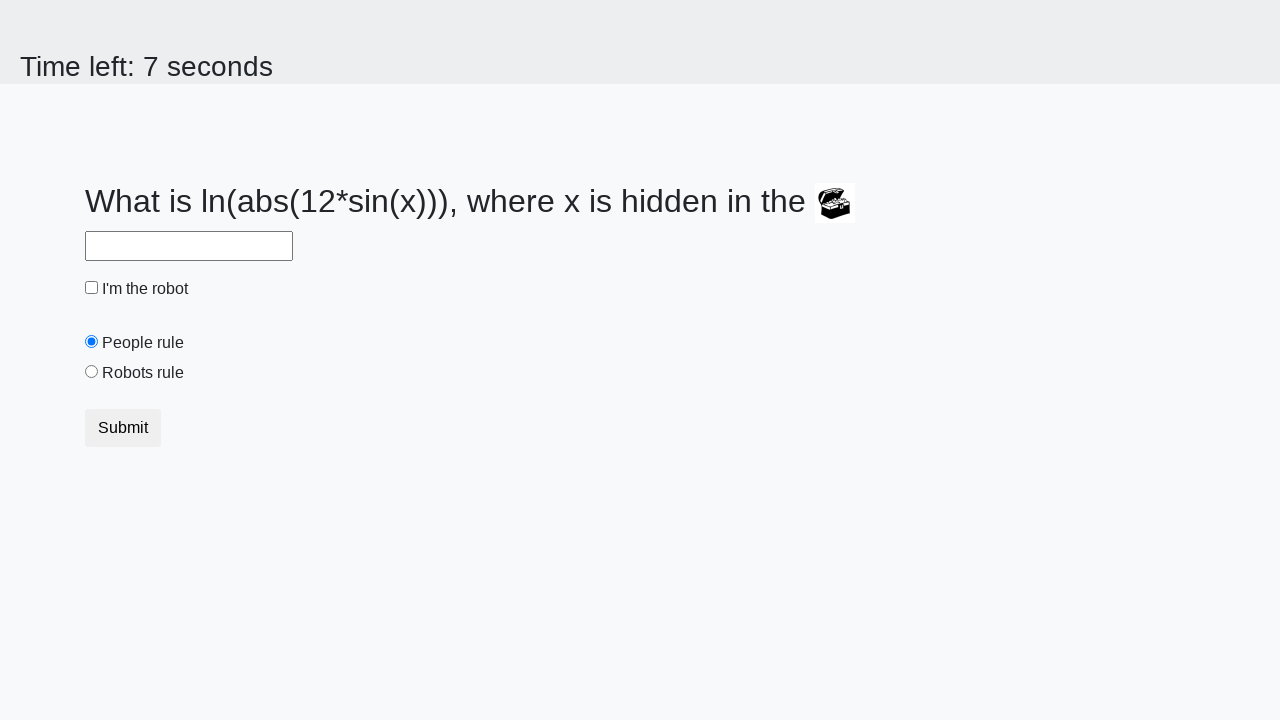

Retrieved 'valuex' attribute from treasure element
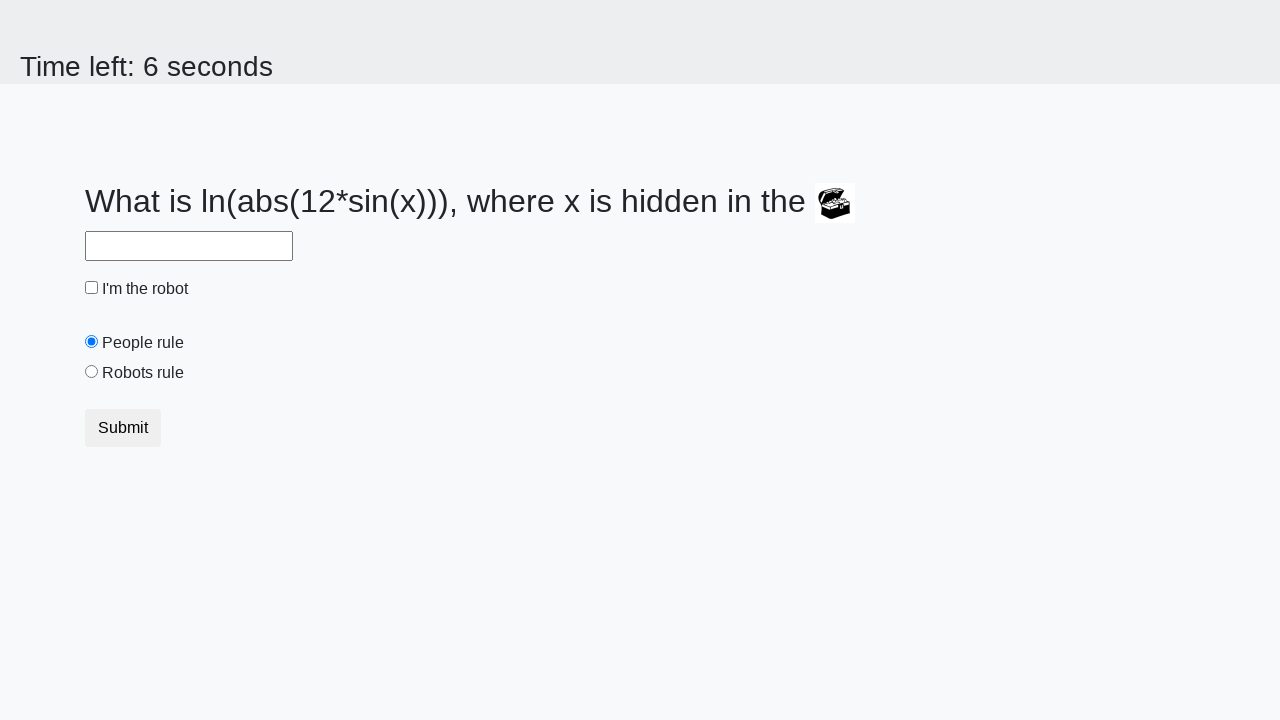

Calculated mathematical expression result from attribute value
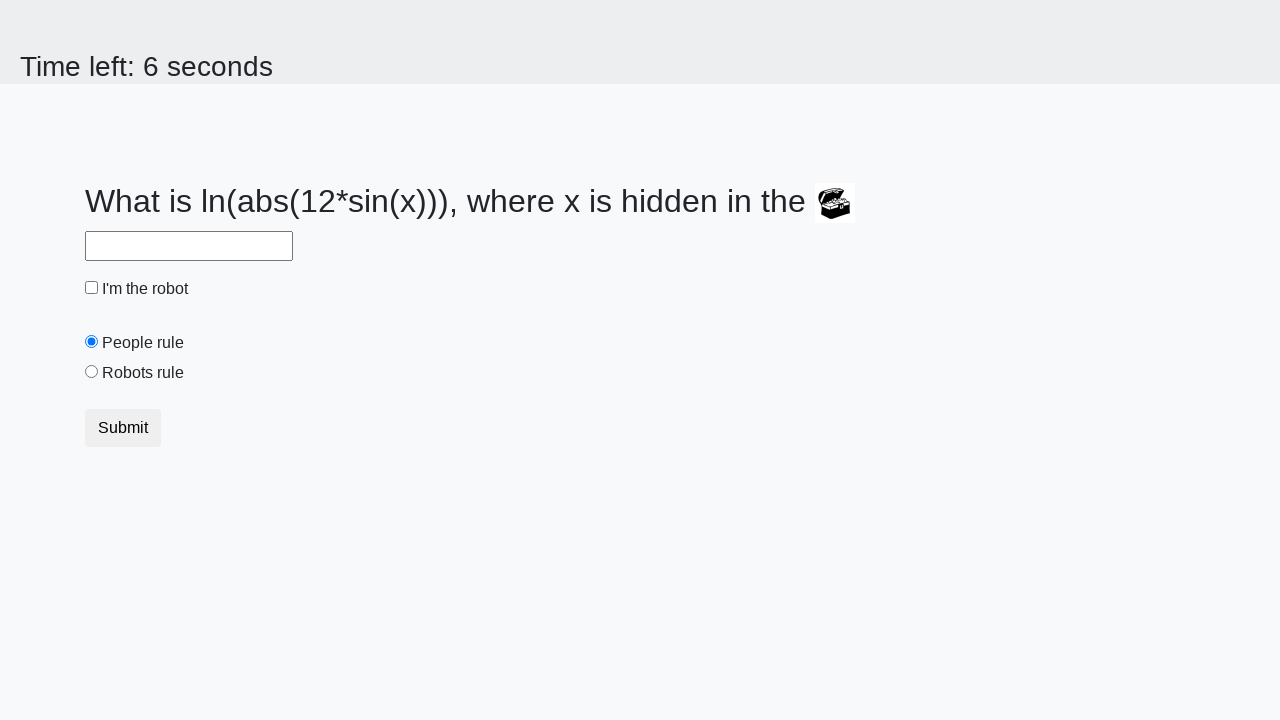

Filled answer field with calculated value on #answer
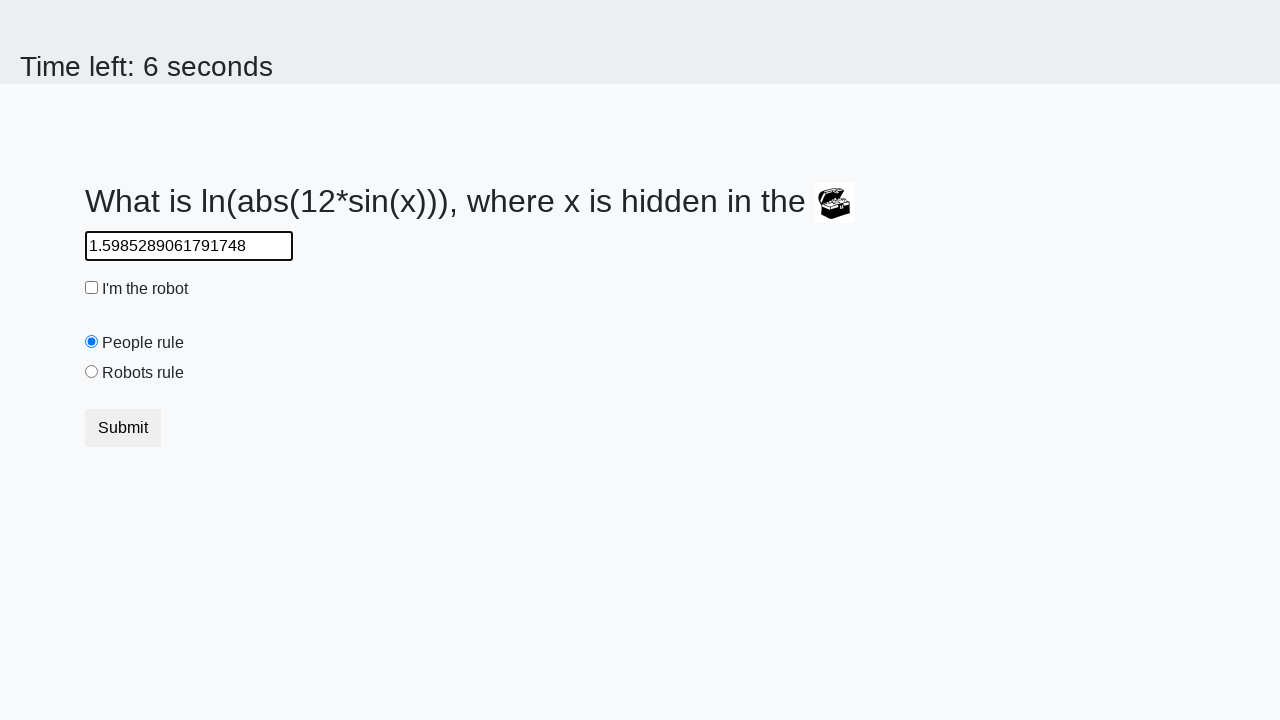

Checked the robot checkbox at (92, 288) on #robotCheckbox
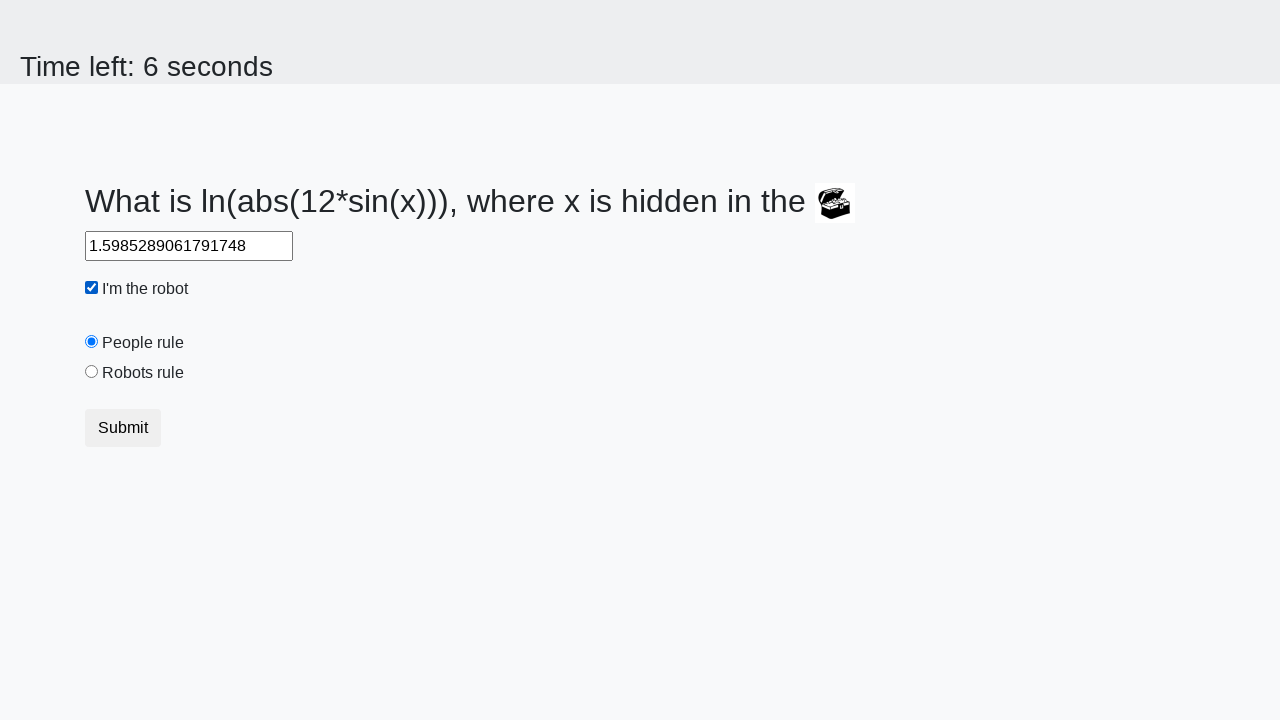

Selected the robots rule radio button at (92, 372) on #robotsRule
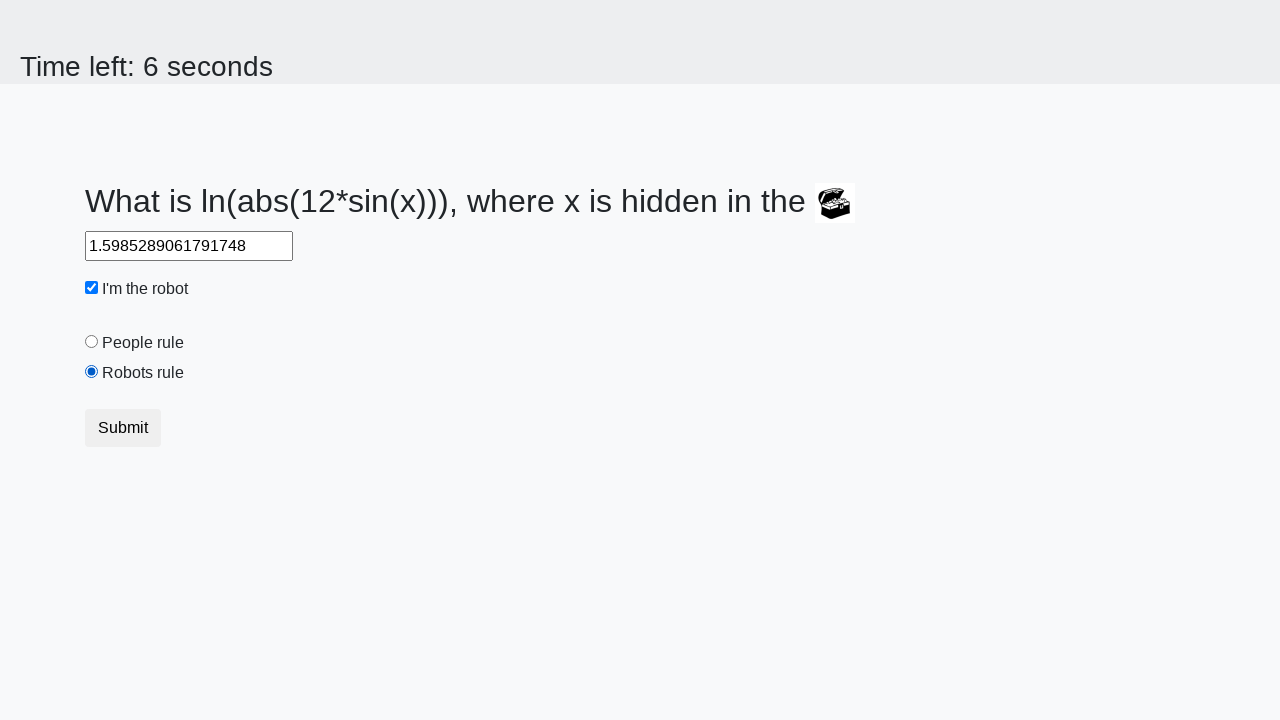

Clicked the submit button to submit the form at (123, 428) on button.btn[type='submit']
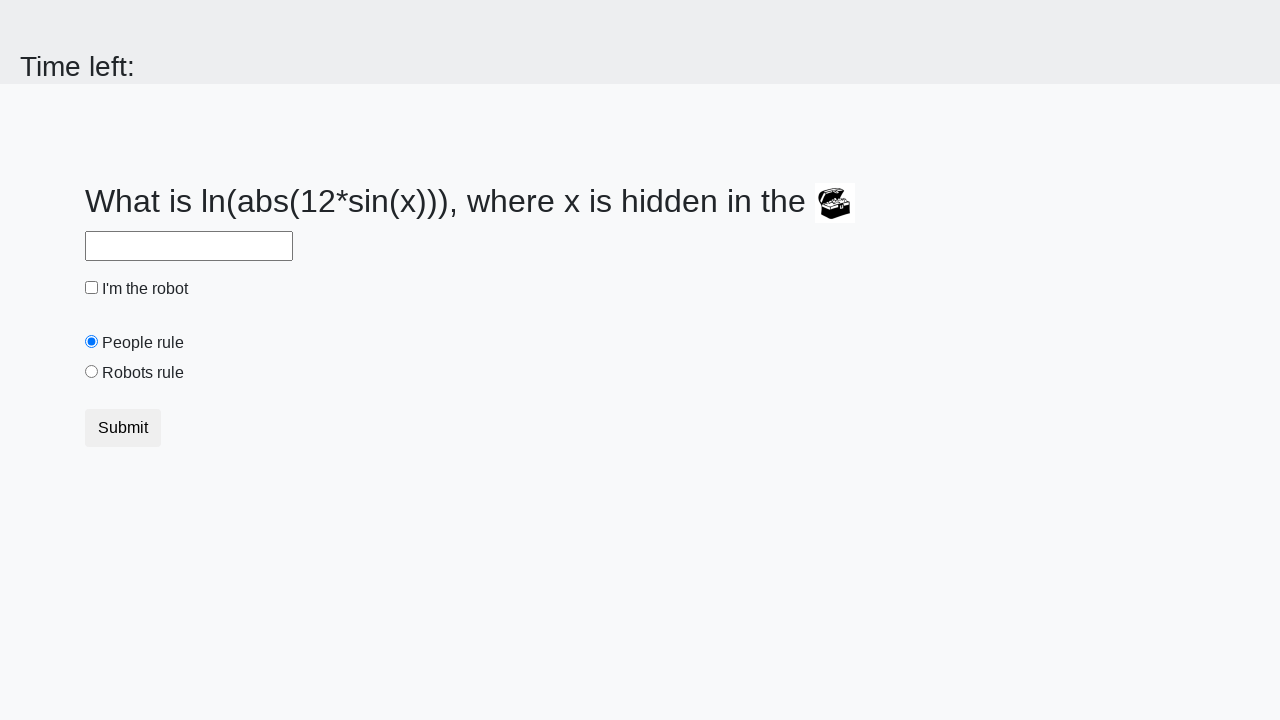

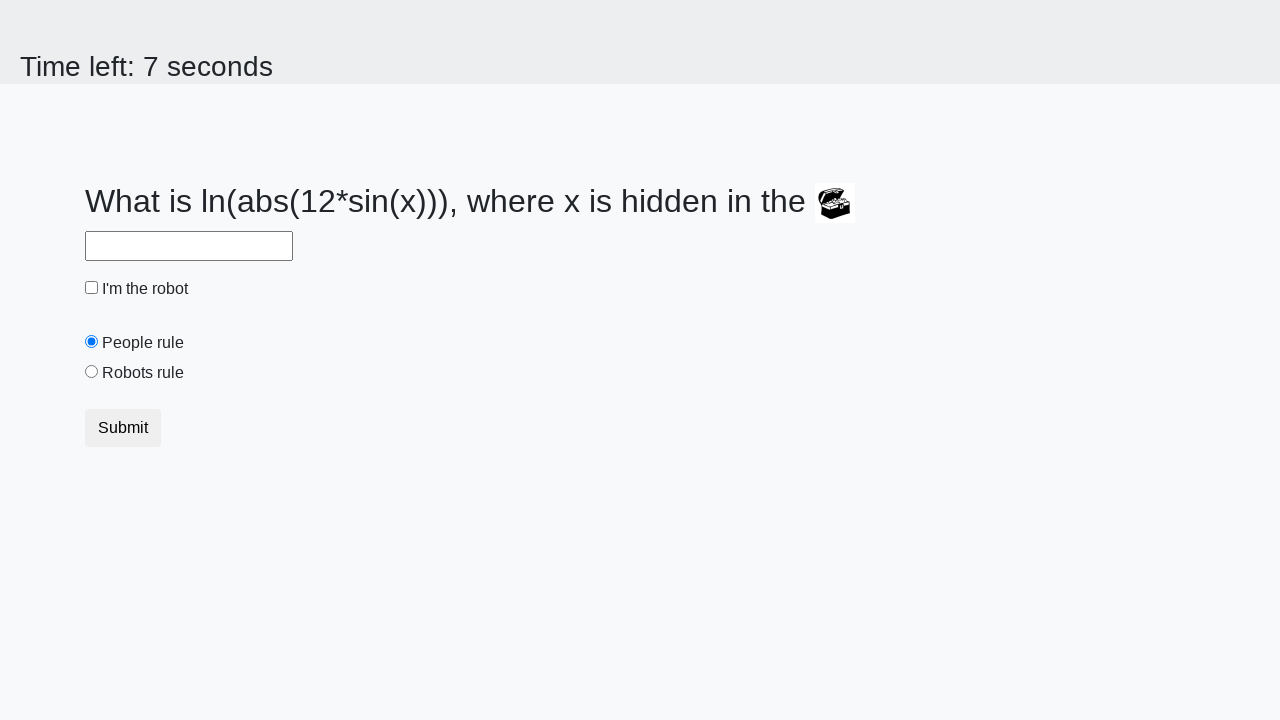